Tests dynamic loading functionality by clicking start button, waiting for loading bar to disappear, and entering a username in the input field

Starting URL: https://practice.cydeo.com/dynamic_loading/1

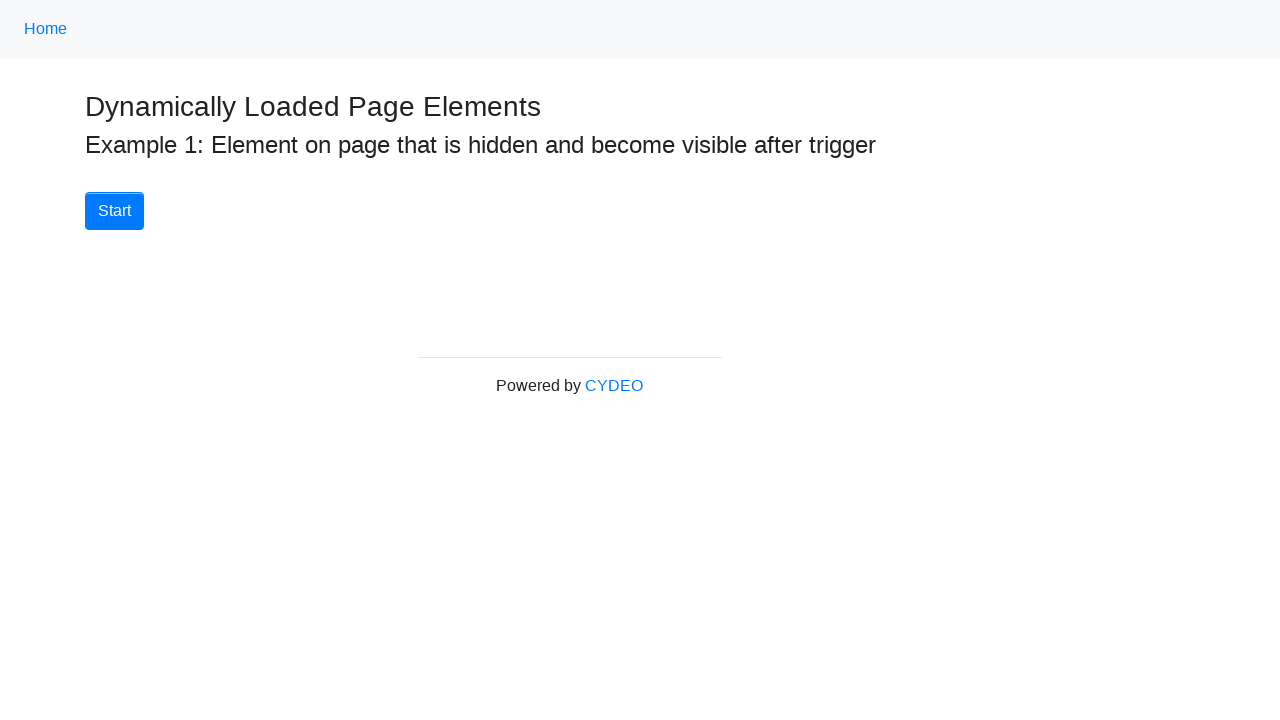

Clicked start button to initiate dynamic loading at (114, 211) on #start button
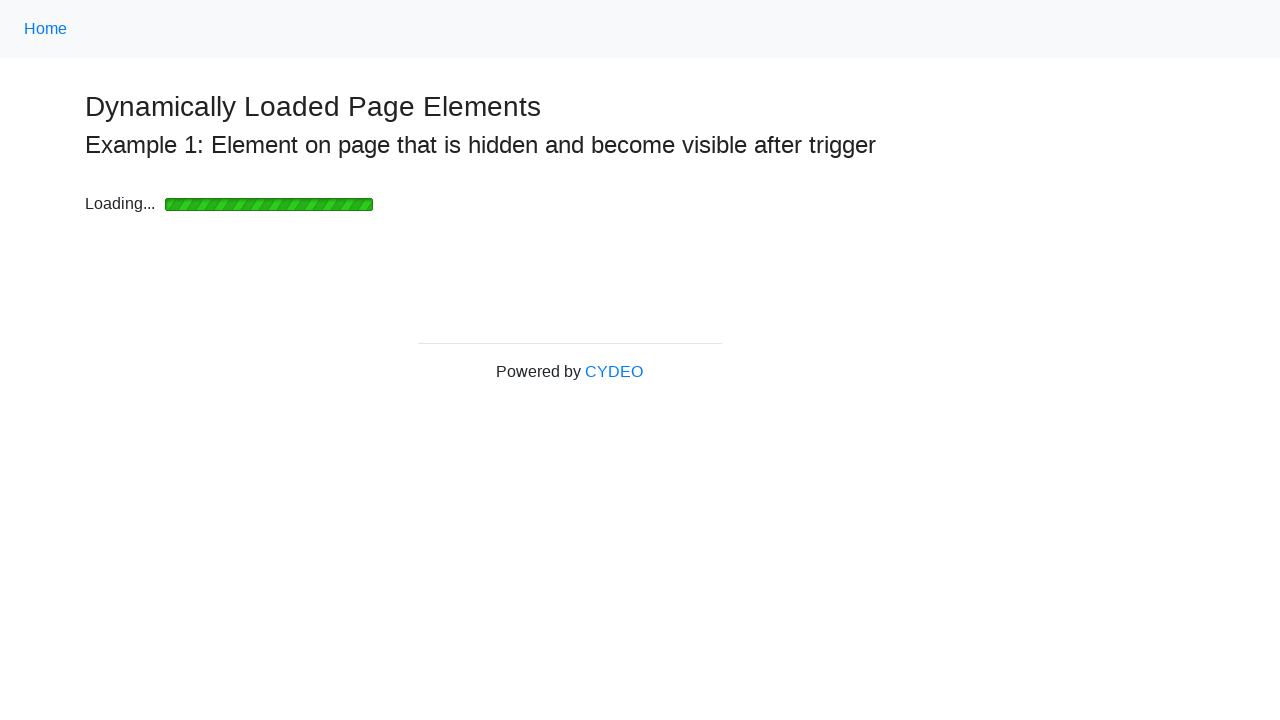

Loading bar disappeared after waiting
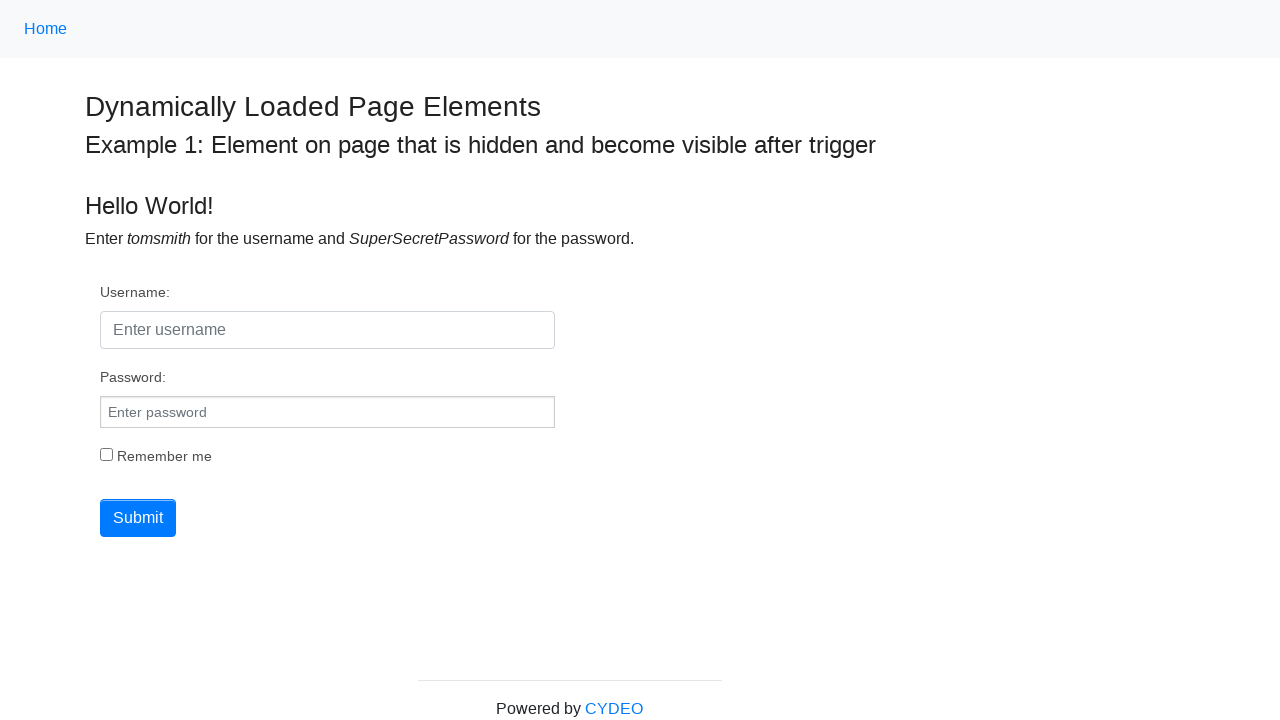

Username input field appeared and is ready
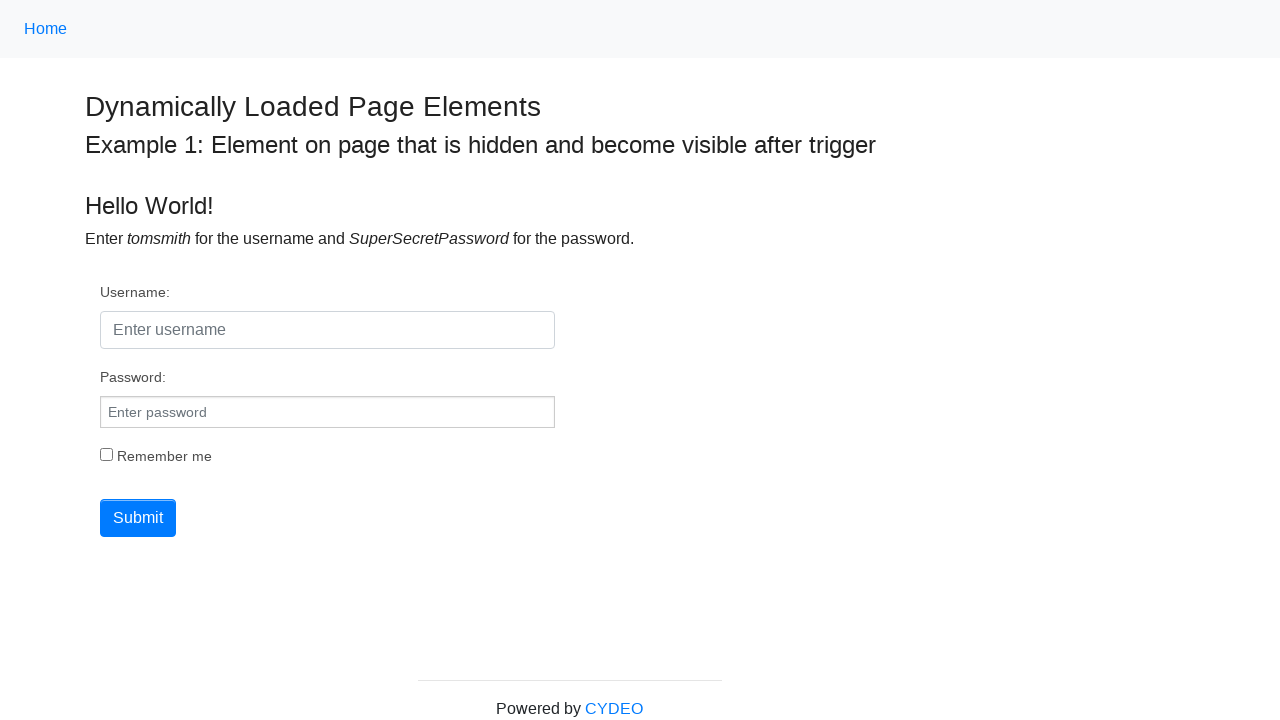

Filled username input field with 'tomsmith' on #username
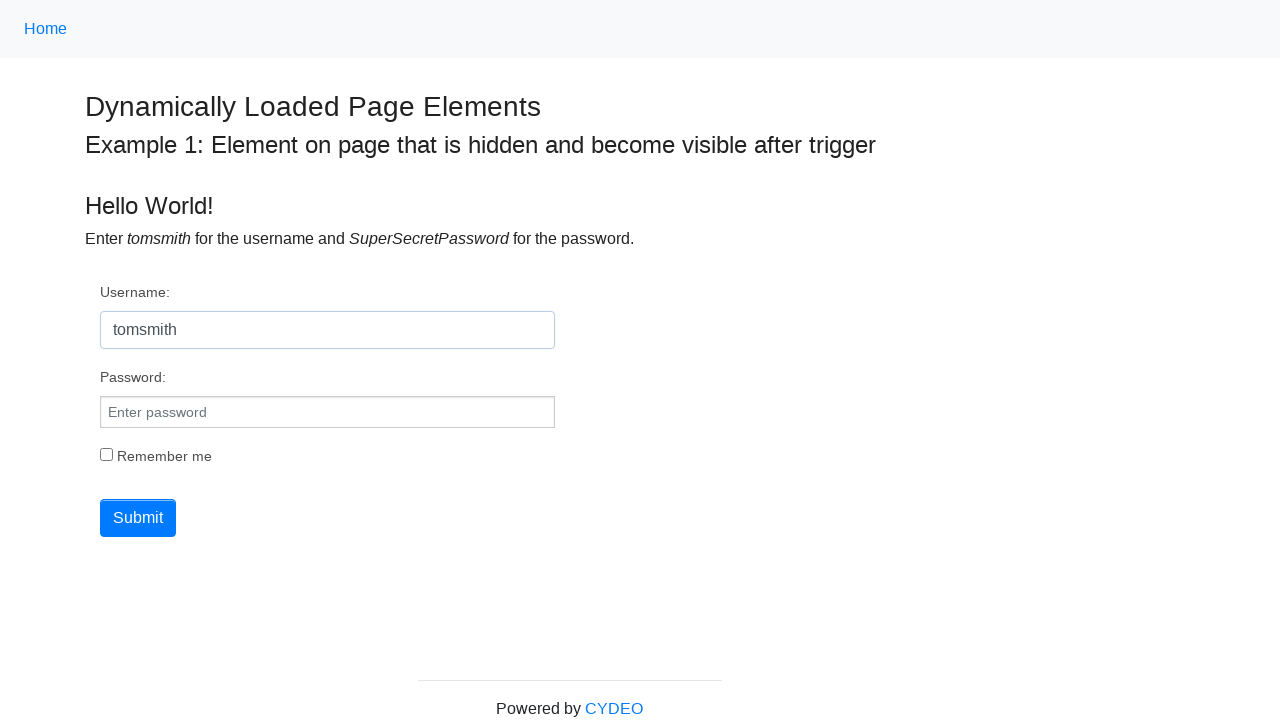

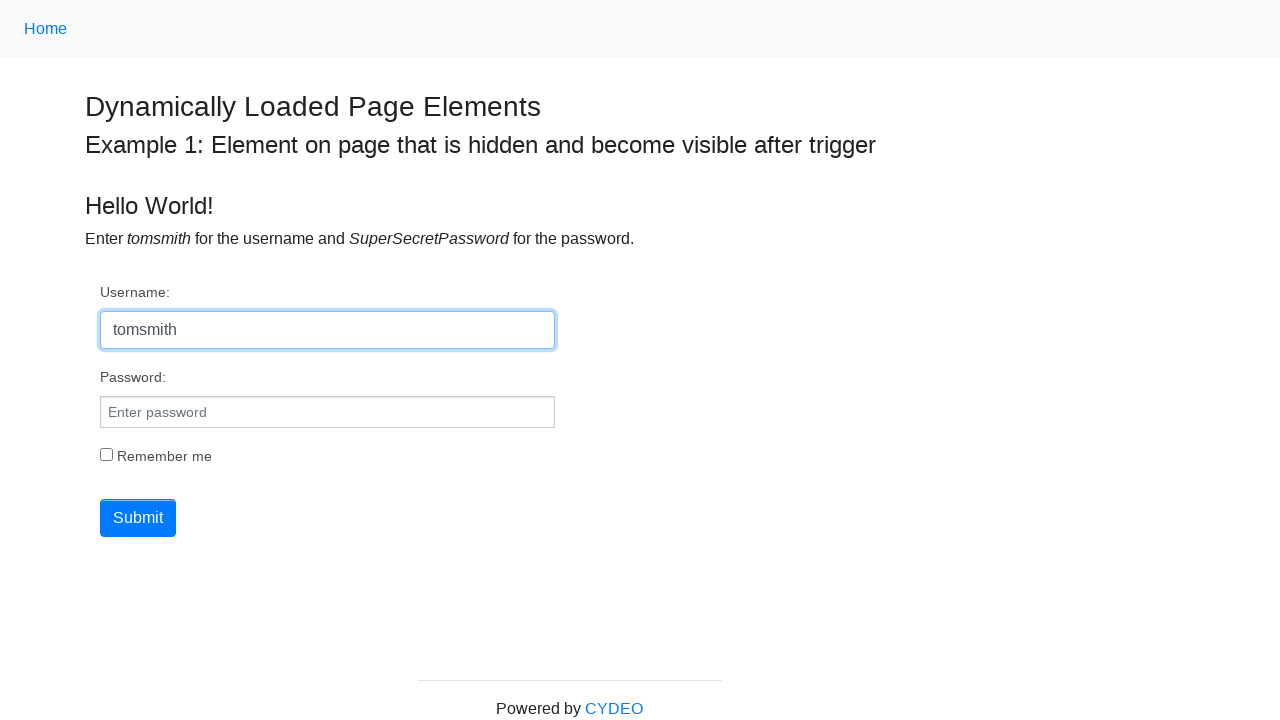